Tests the text box form on DemoQA by filling in user full name, email, current address, and permanent address fields

Starting URL: https://demoqa.com/text-box

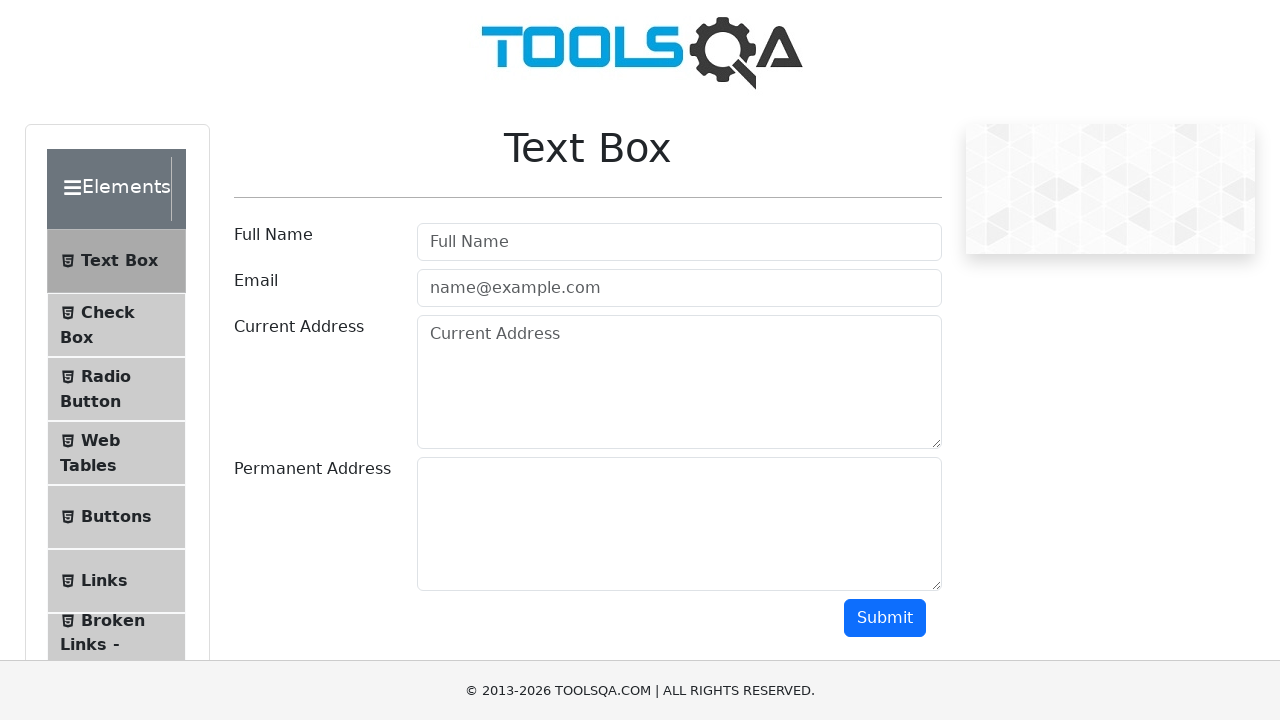

Filled full name field with 'James Bond' on #userName
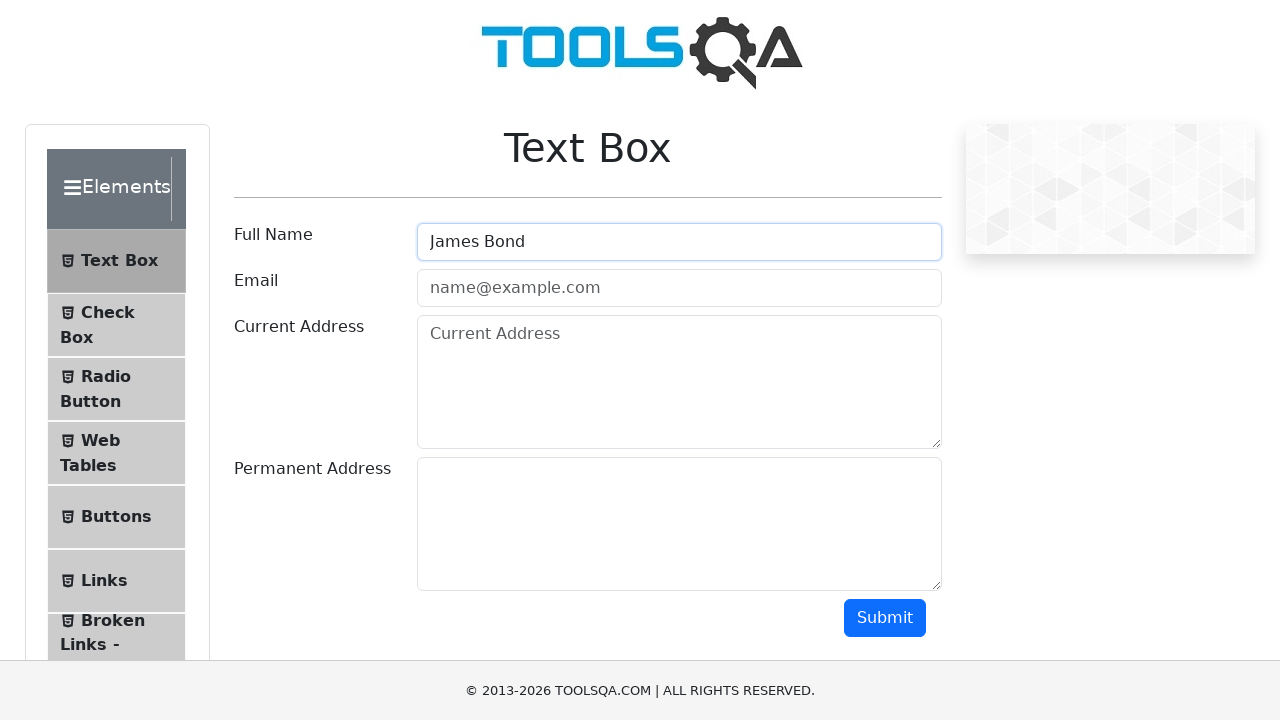

Filled email field with 'james@bond.com' on #userEmail
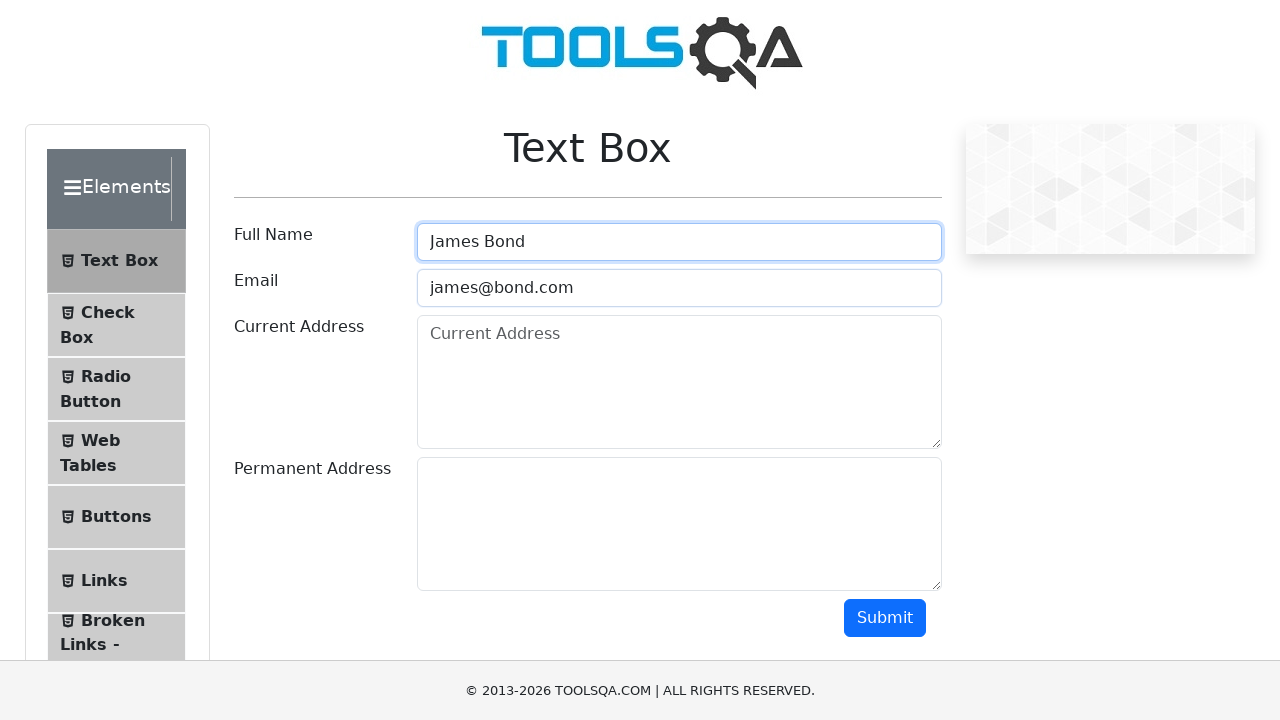

Filled current address field with 'WallStreet 123' on #currentAddress
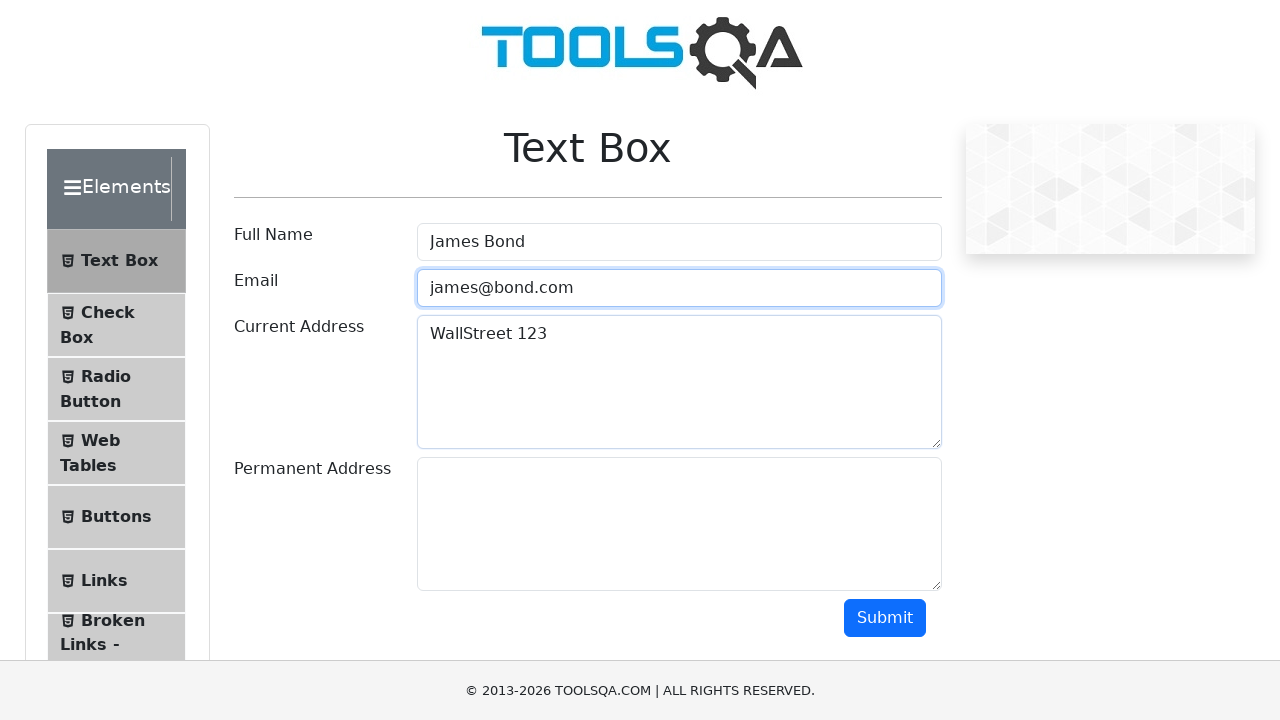

Filled permanent address field with 'Some address' on #permanentAddress
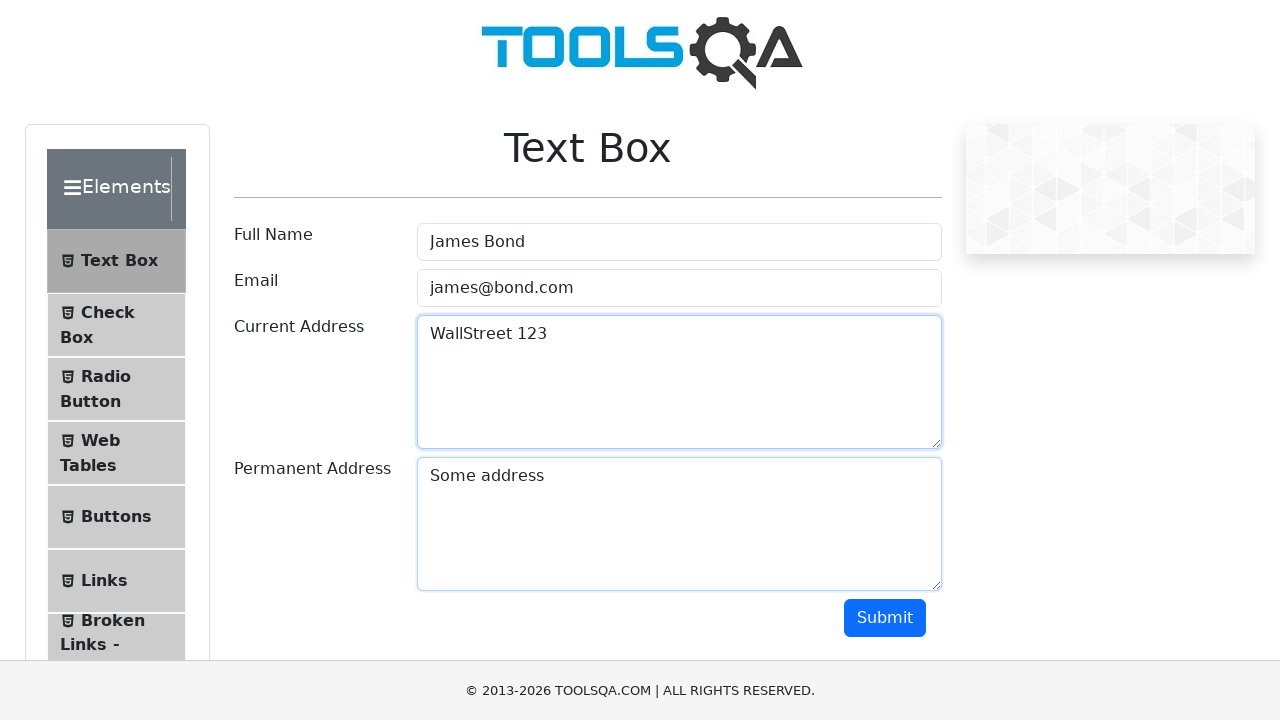

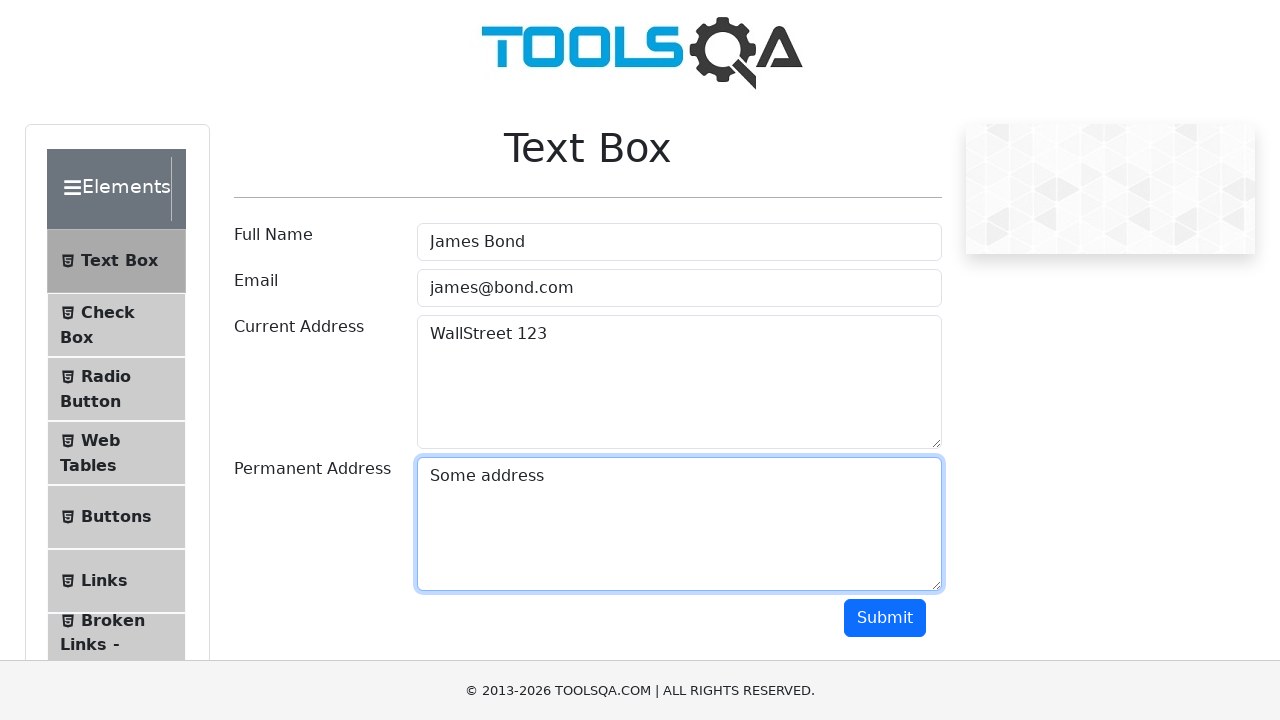